Tests simple button click by clicking the third primary button on the buttons page

Starting URL: https://demoqa.com/buttons

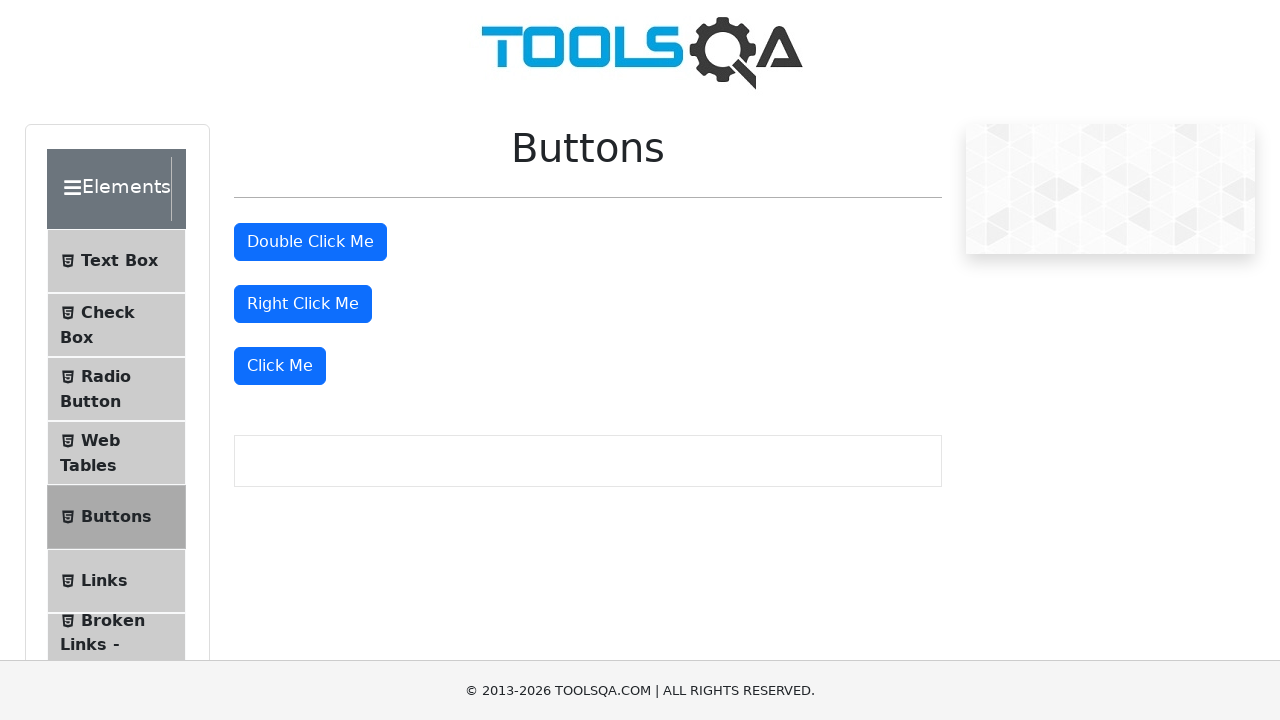

Located all primary buttons on the buttons page
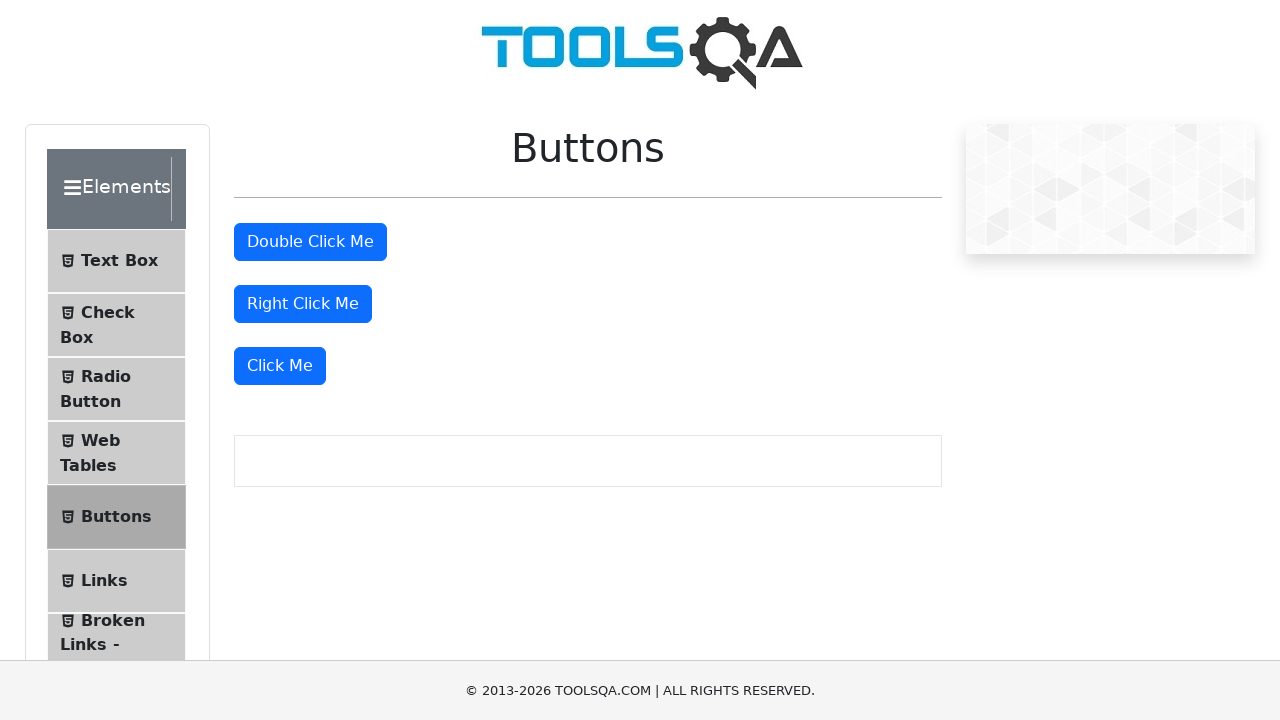

Clicked the third primary button (Click Me button) at (280, 366) on .btn.btn-primary >> nth=2
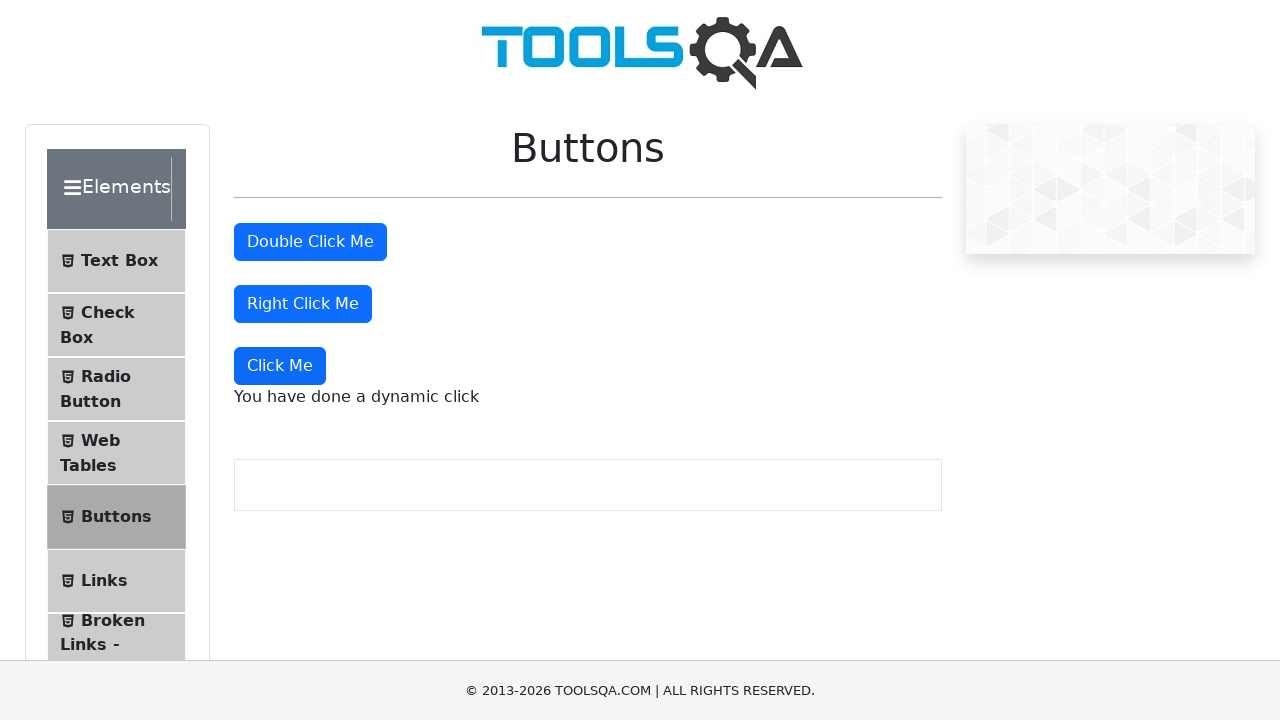

Dynamic click message appeared confirming button click was registered
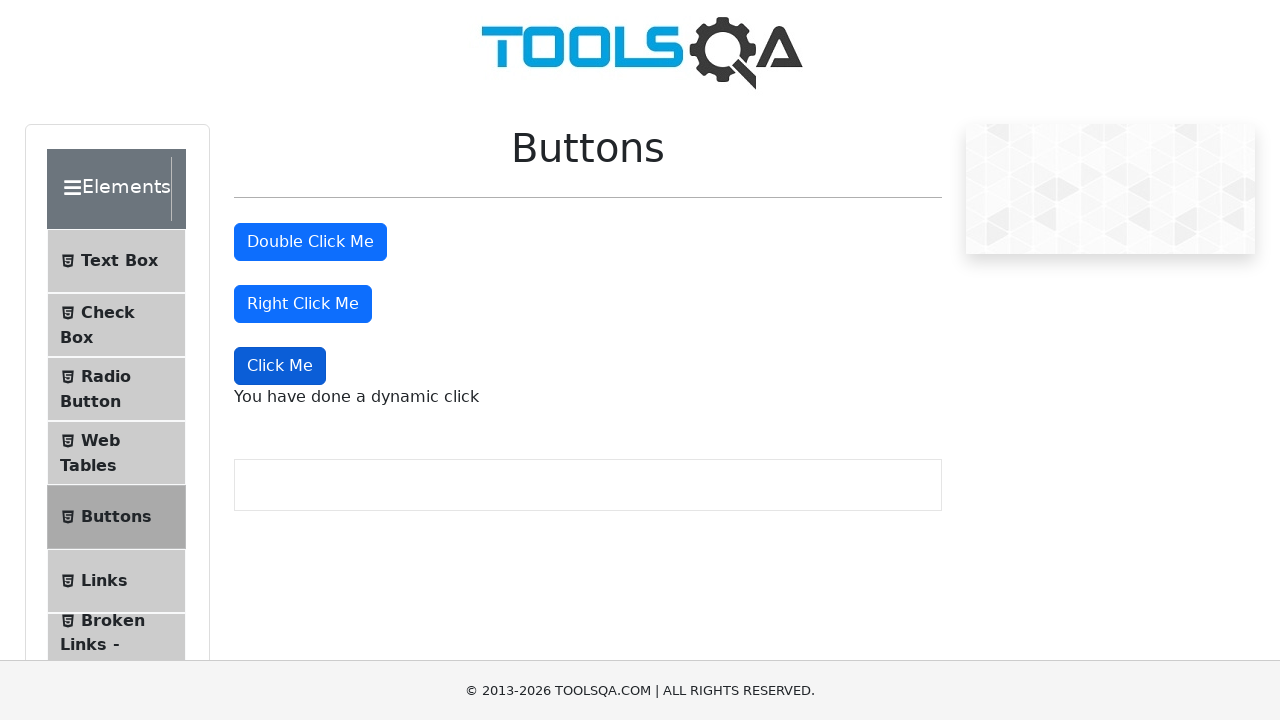

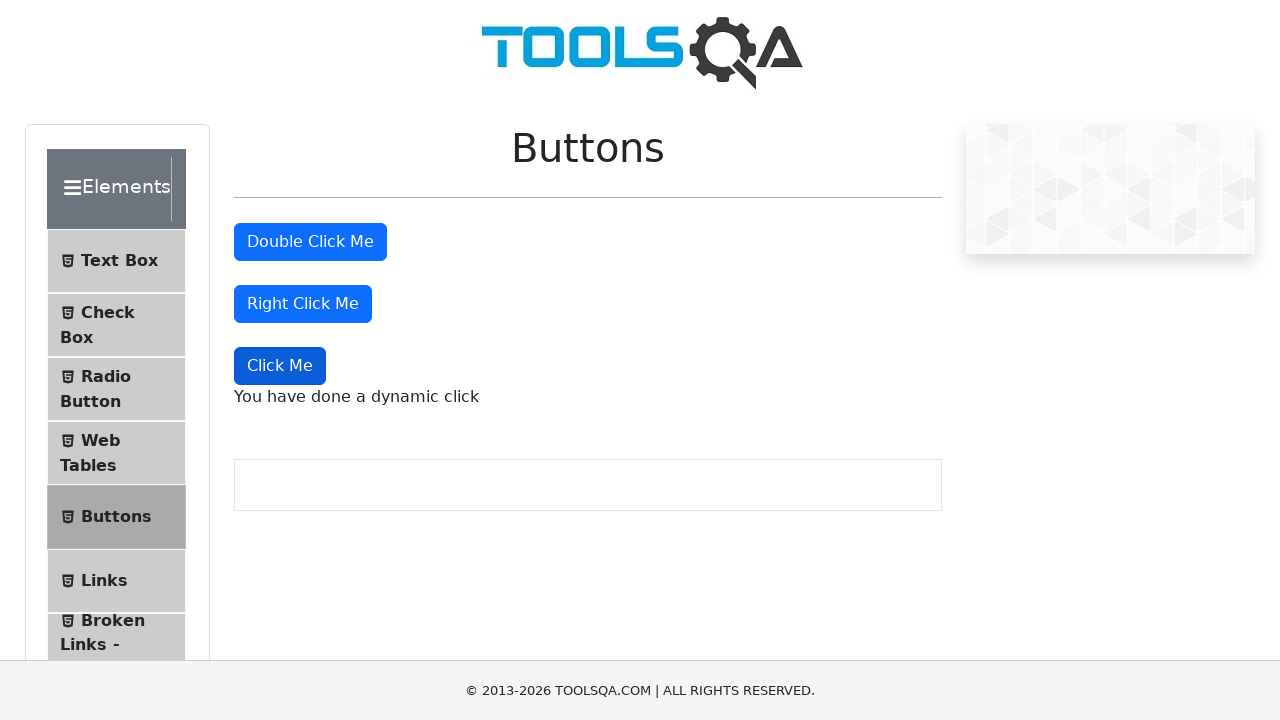